Tests mouse hover functionality and clicking on submenu items using ActionChains

Starting URL: https://rahulshettyacademy.com/AutomationPractice/

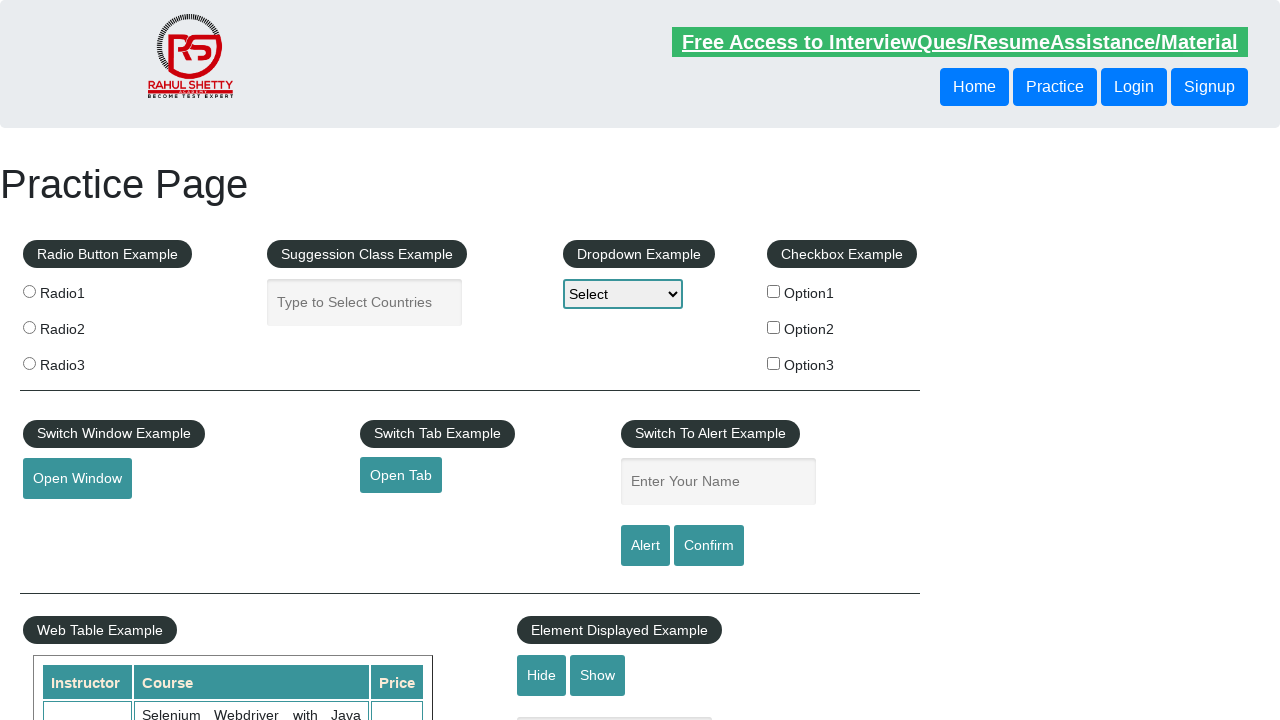

Hovered over the mousehover element to reveal submenu at (83, 361) on #mousehover
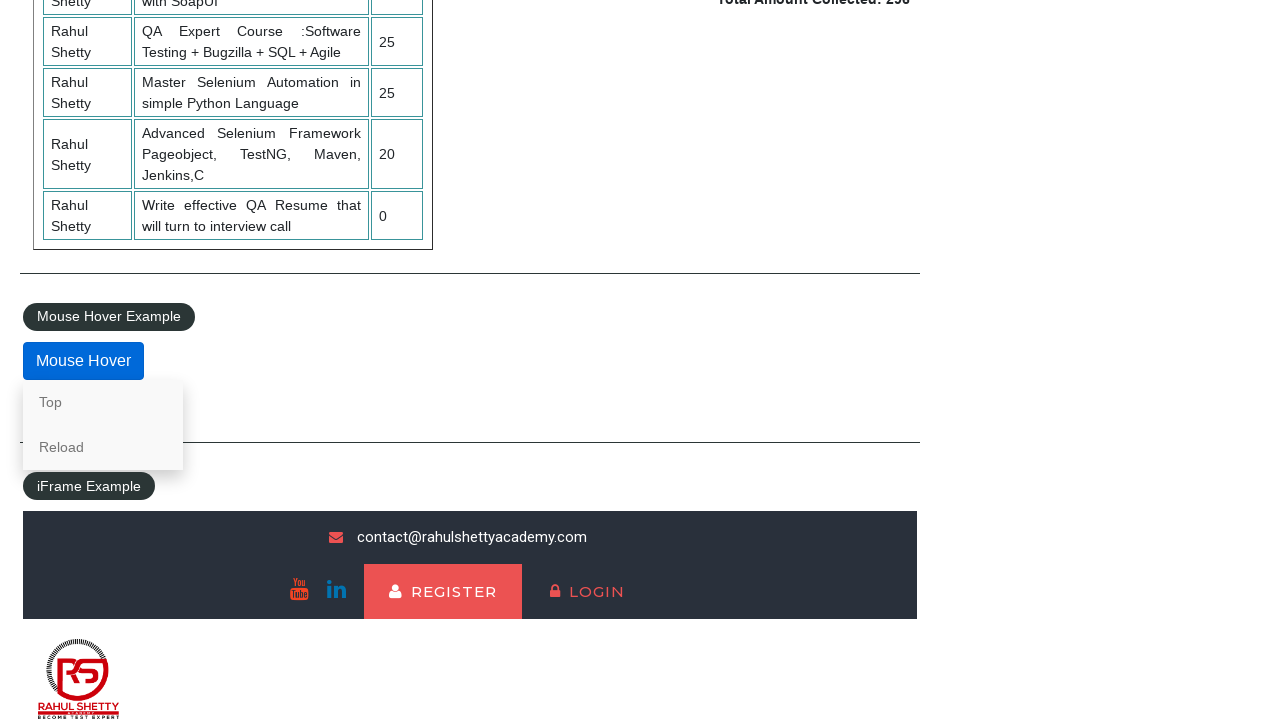

Clicked on the Reload submenu item at (103, 447) on text=Reload
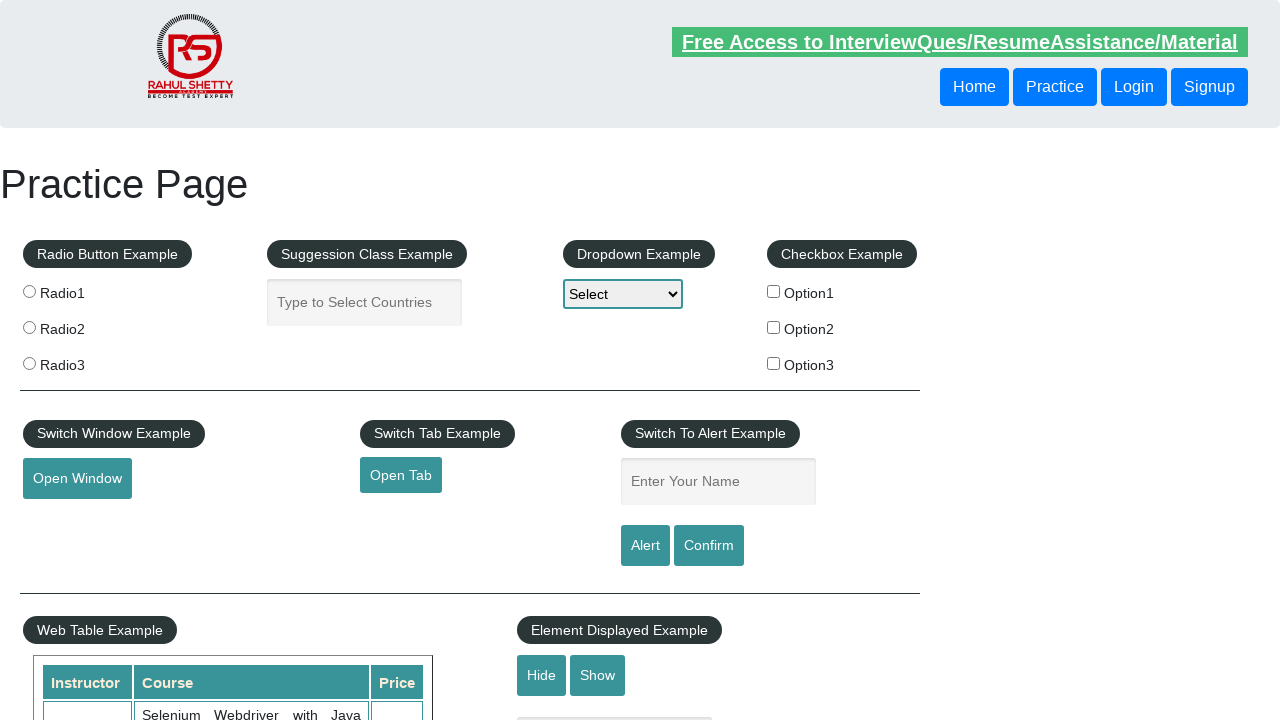

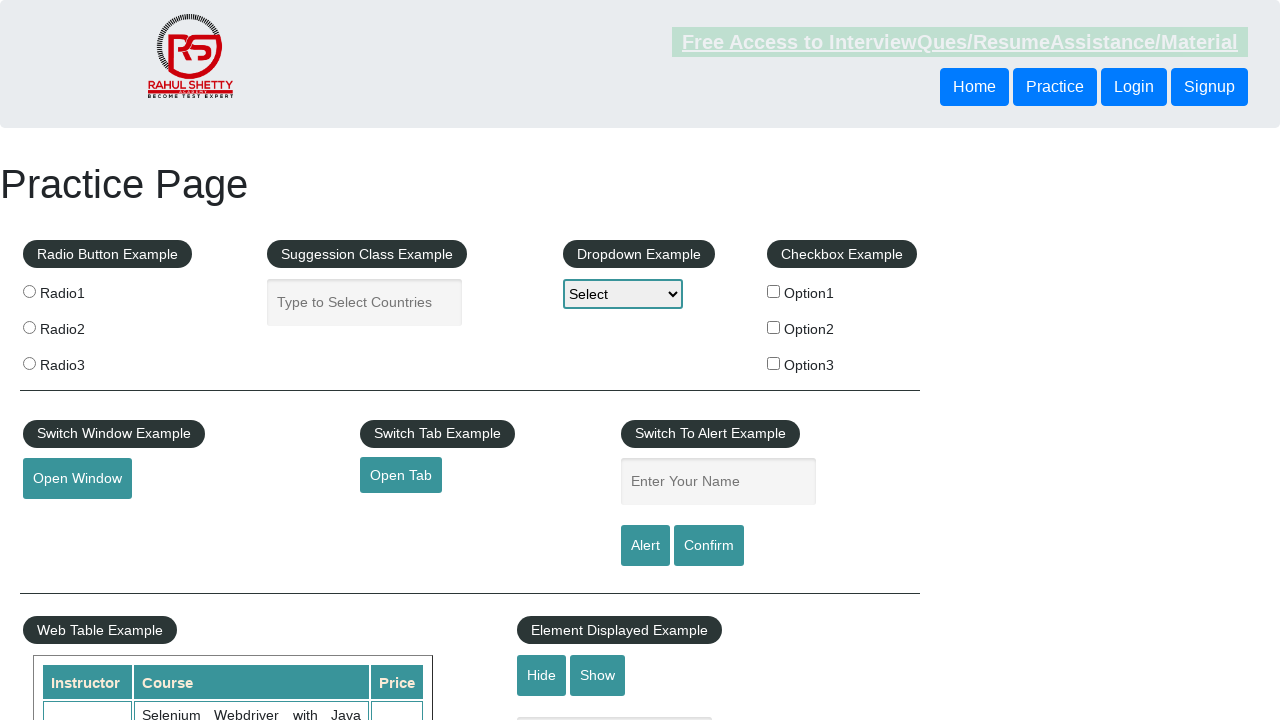